Tests that an item is removed if an empty text string is entered during editing

Starting URL: https://demo.playwright.dev/todomvc

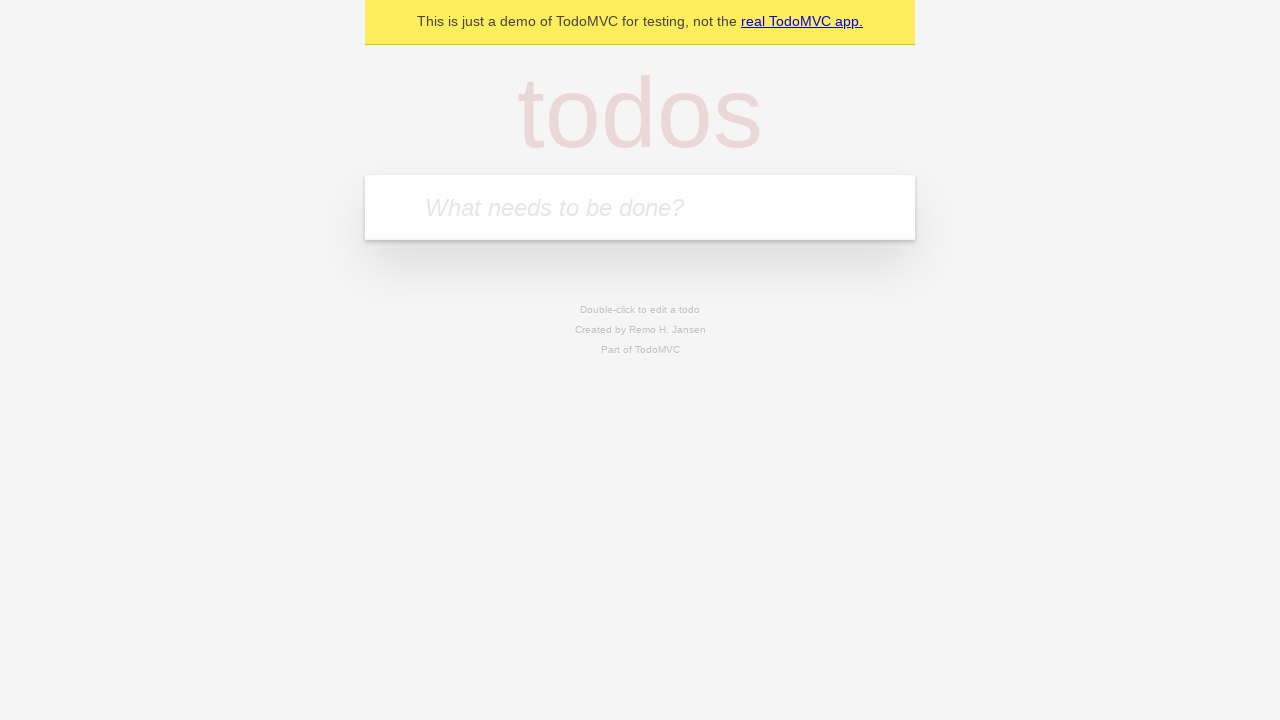

Filled new todo input with 'buy some cheese' on .new-todo
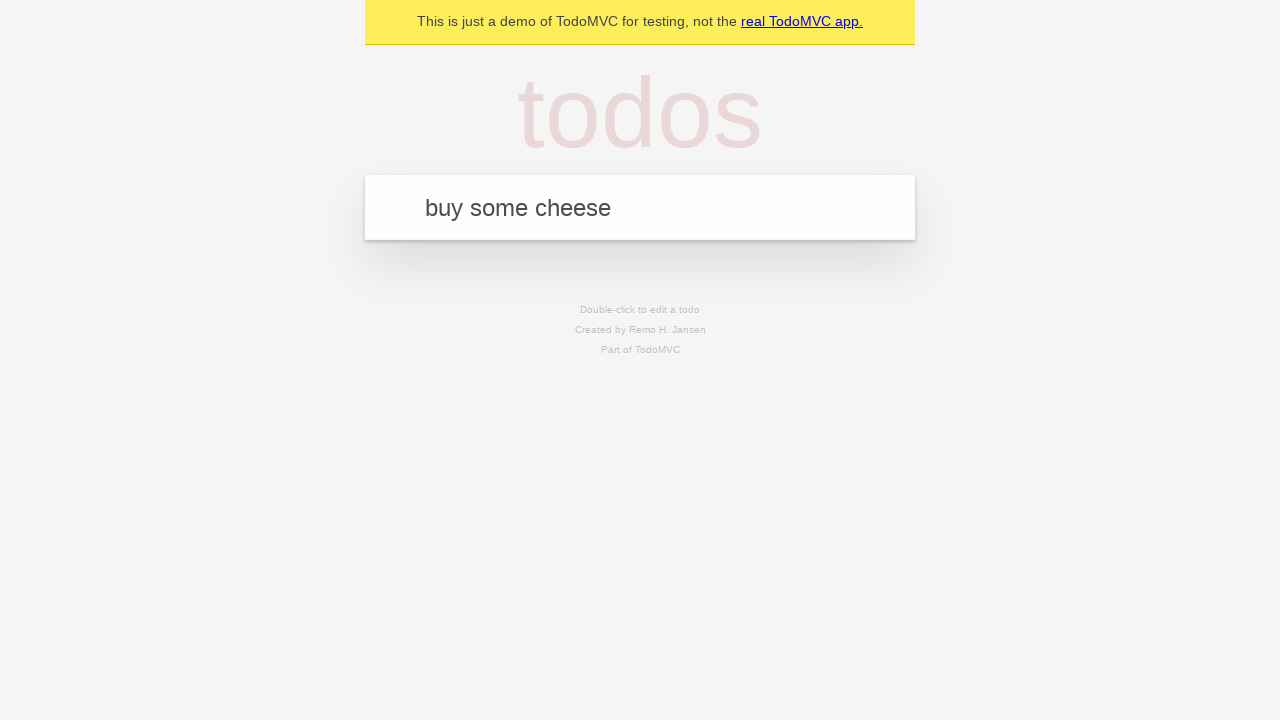

Pressed Enter to create first todo item on .new-todo
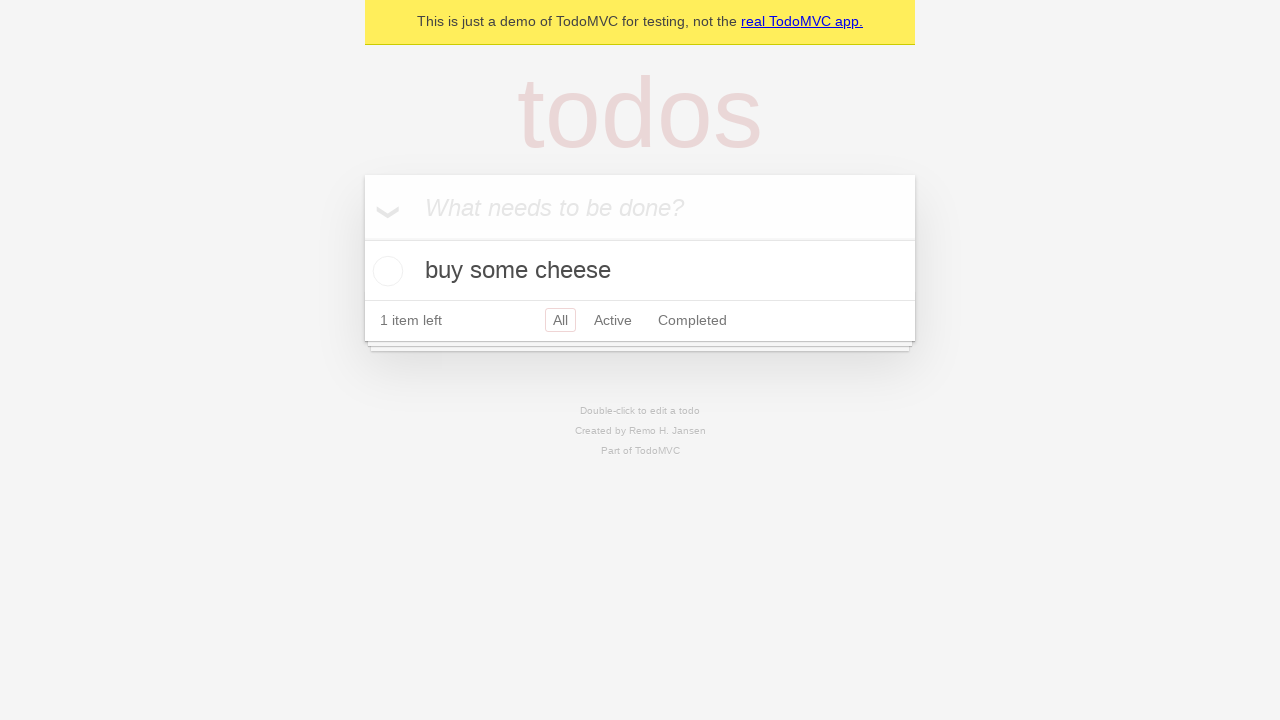

Filled new todo input with 'feed the cat' on .new-todo
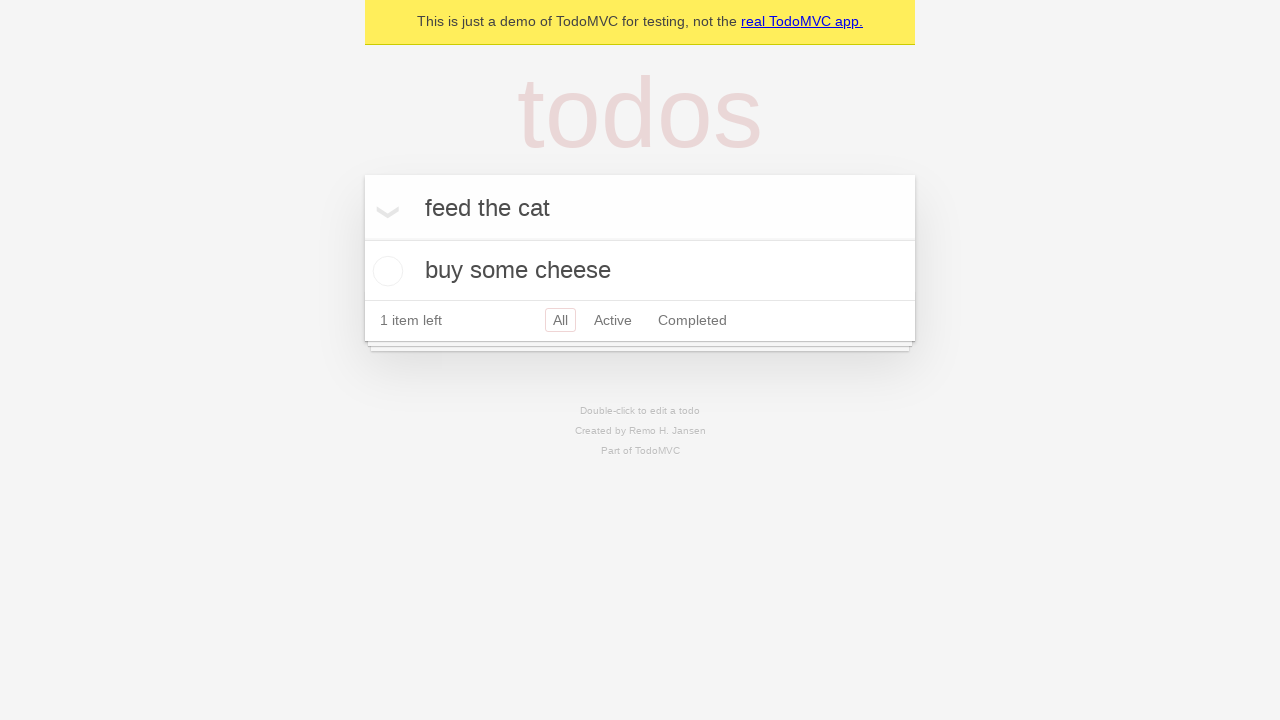

Pressed Enter to create second todo item on .new-todo
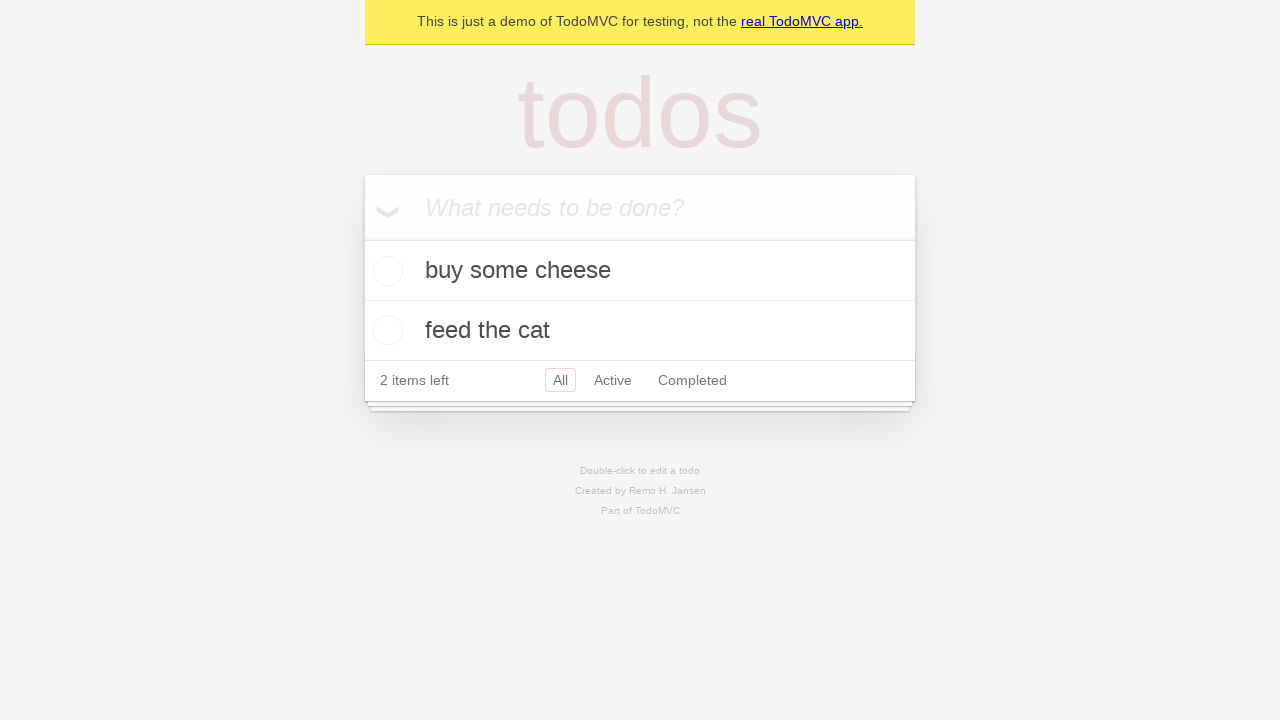

Filled new todo input with 'book a doctors appointment' on .new-todo
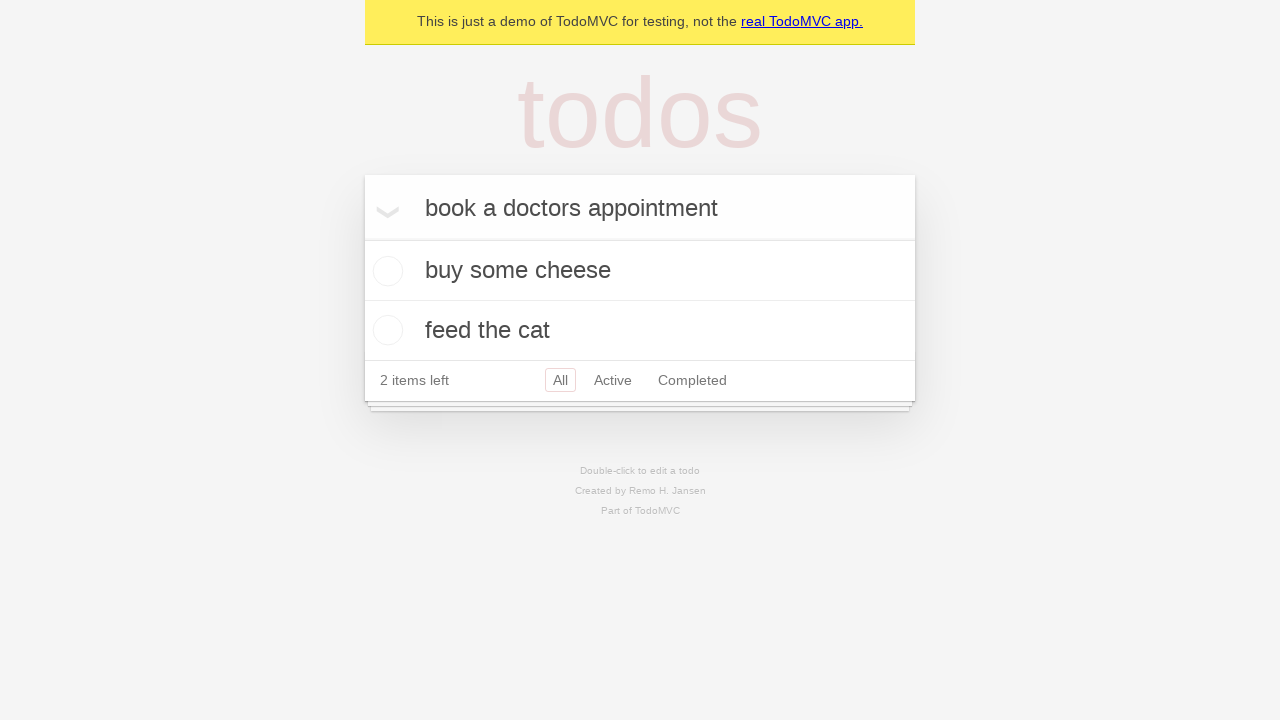

Pressed Enter to create third todo item on .new-todo
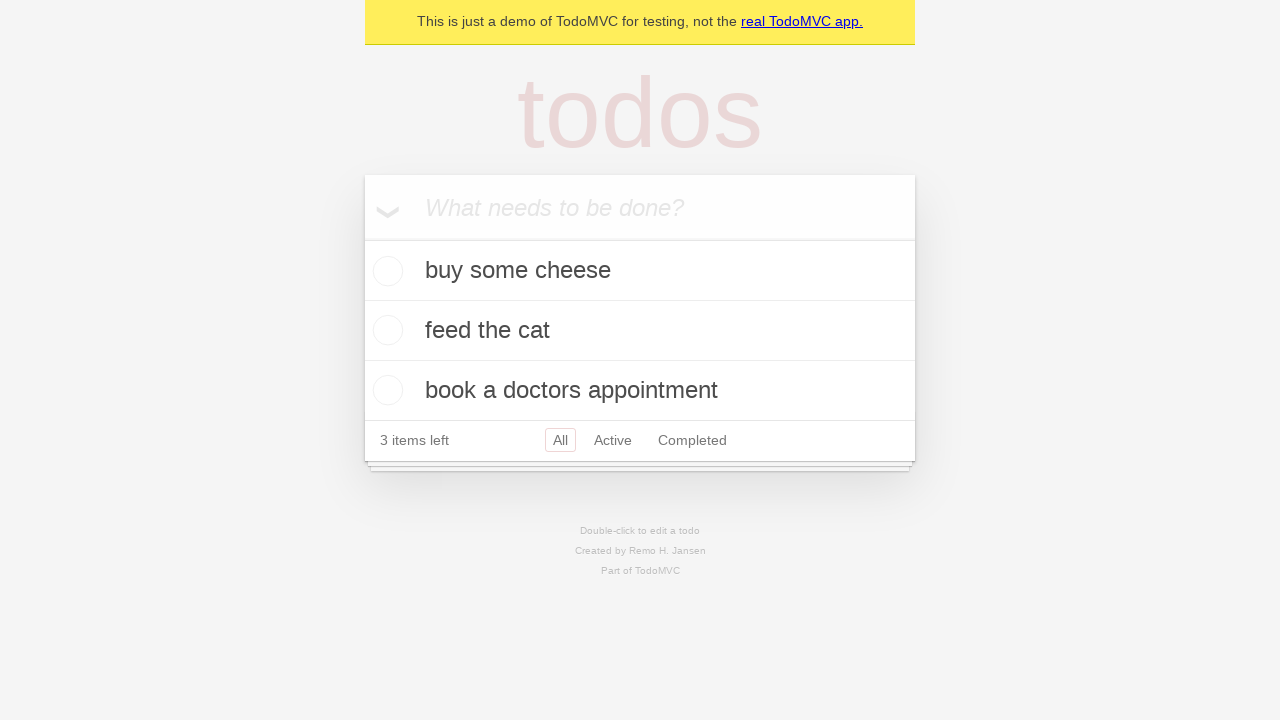

Waited for all three todo items to appear in the list
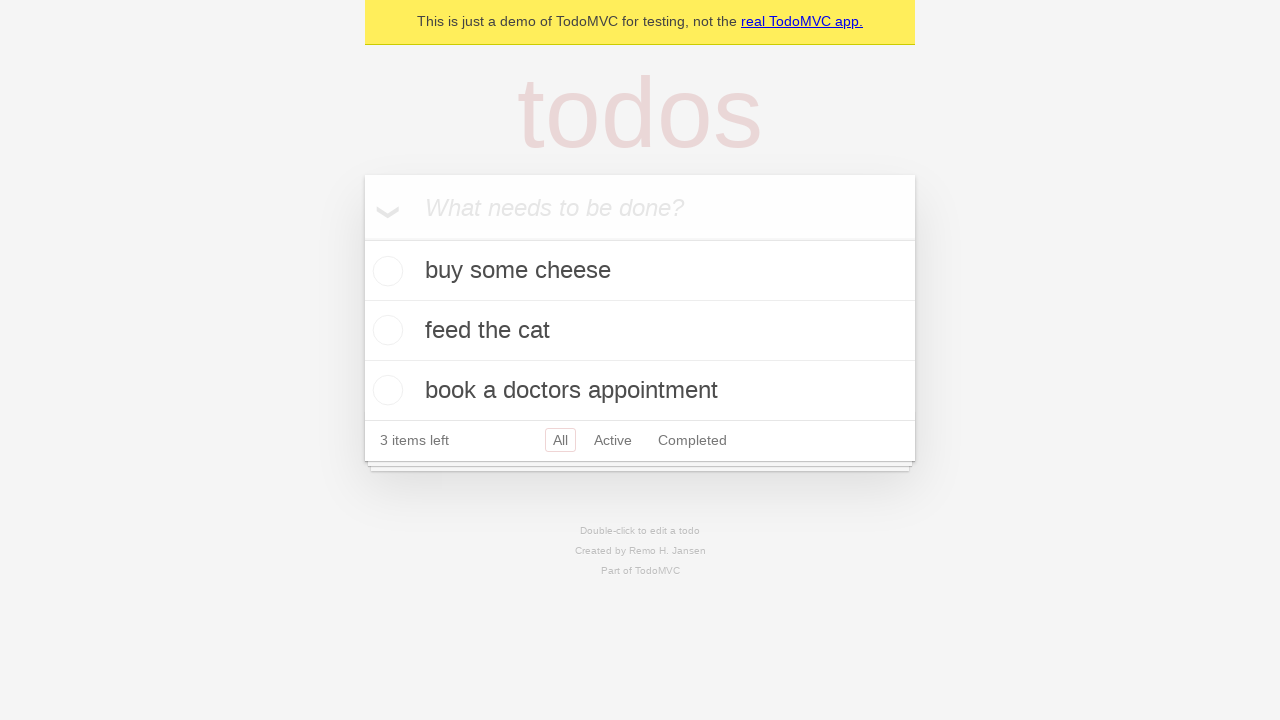

Double-clicked the second todo item to enter edit mode at (640, 331) on .todo-list li >> nth=1
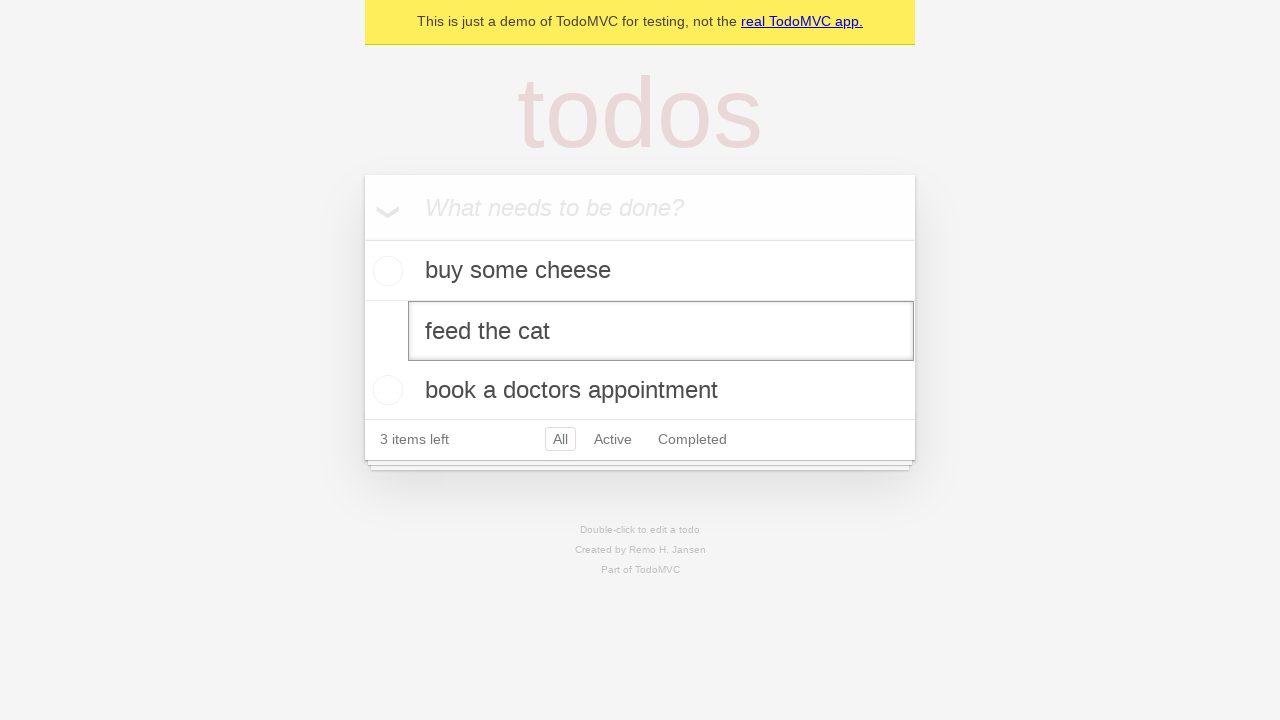

Cleared the edit field by filling it with empty string on .todo-list li >> nth=1 >> .edit
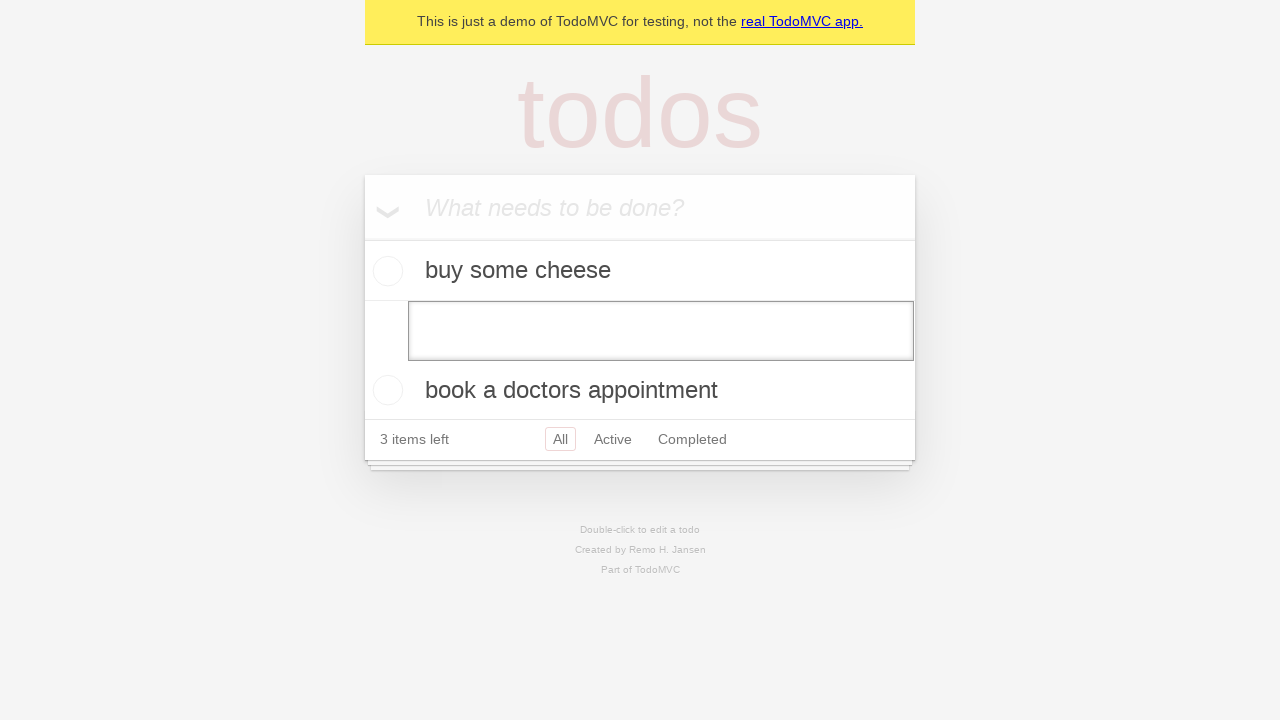

Pressed Enter to submit empty text and remove the todo item on .todo-list li >> nth=1 >> .edit
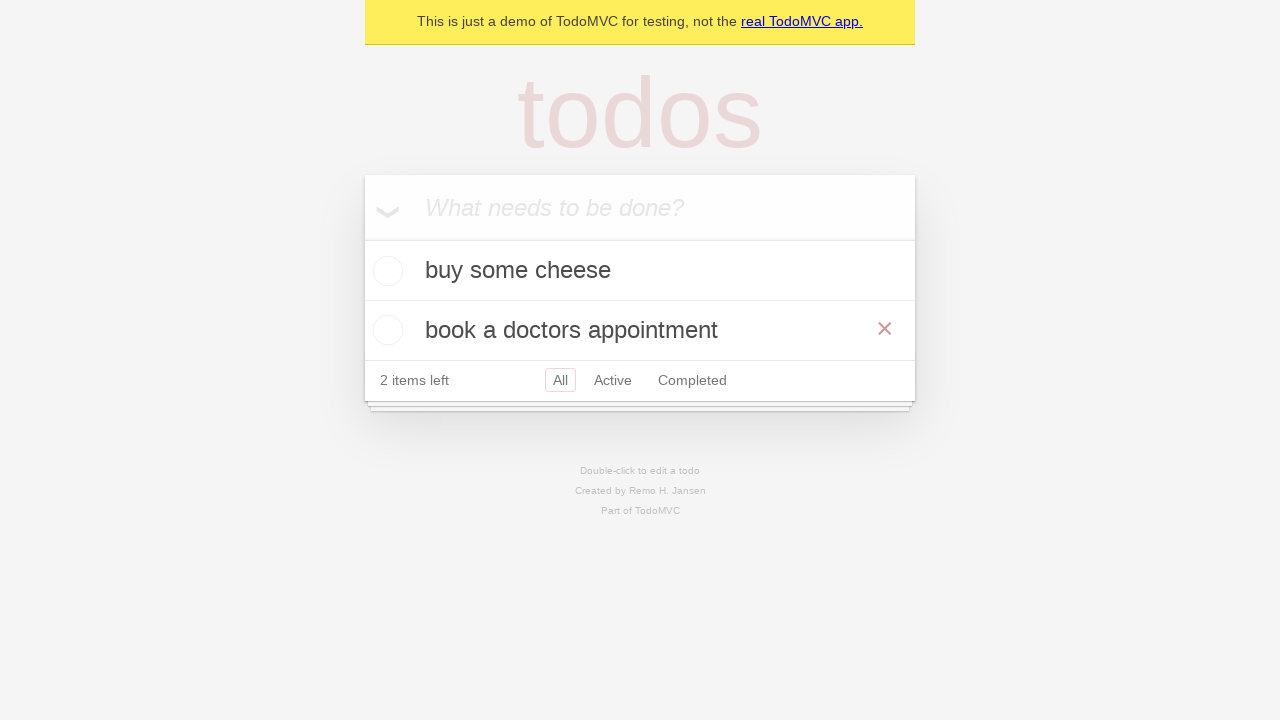

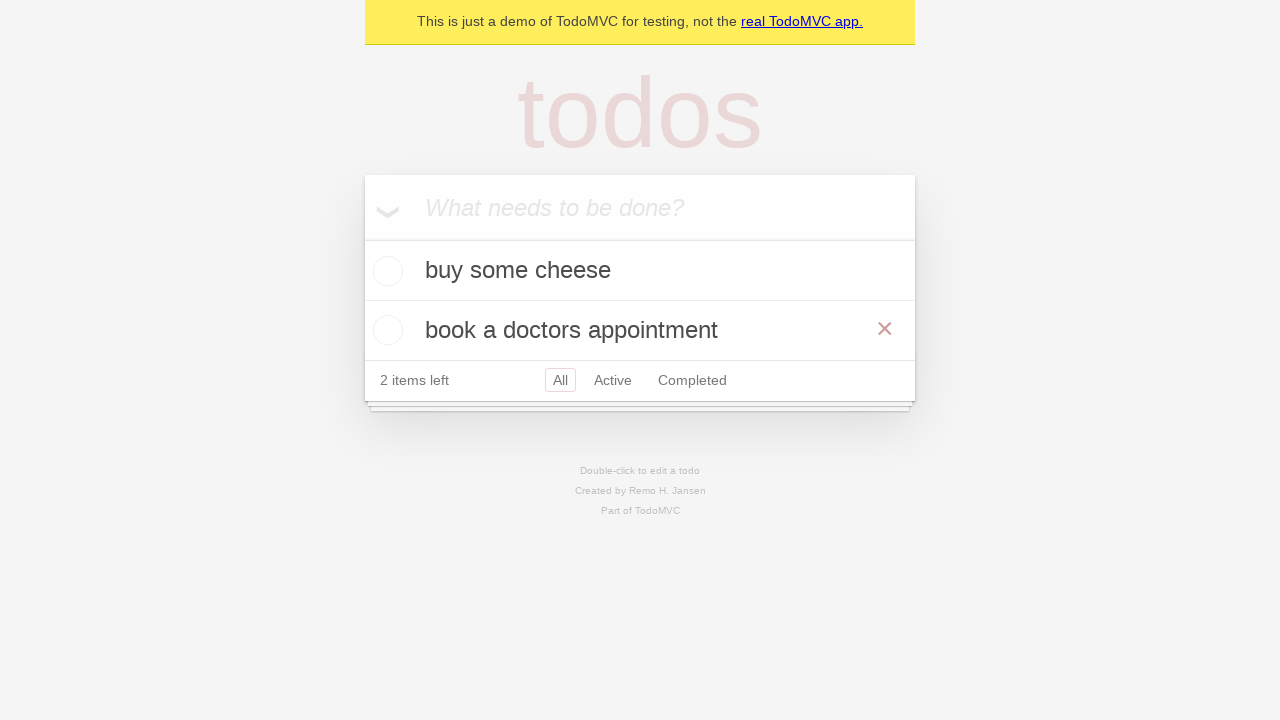